Tests the addition operation on a basic calculator by entering two numbers and clicking calculate

Starting URL: https://testsheepnz.github.io/BasicCalculator.html

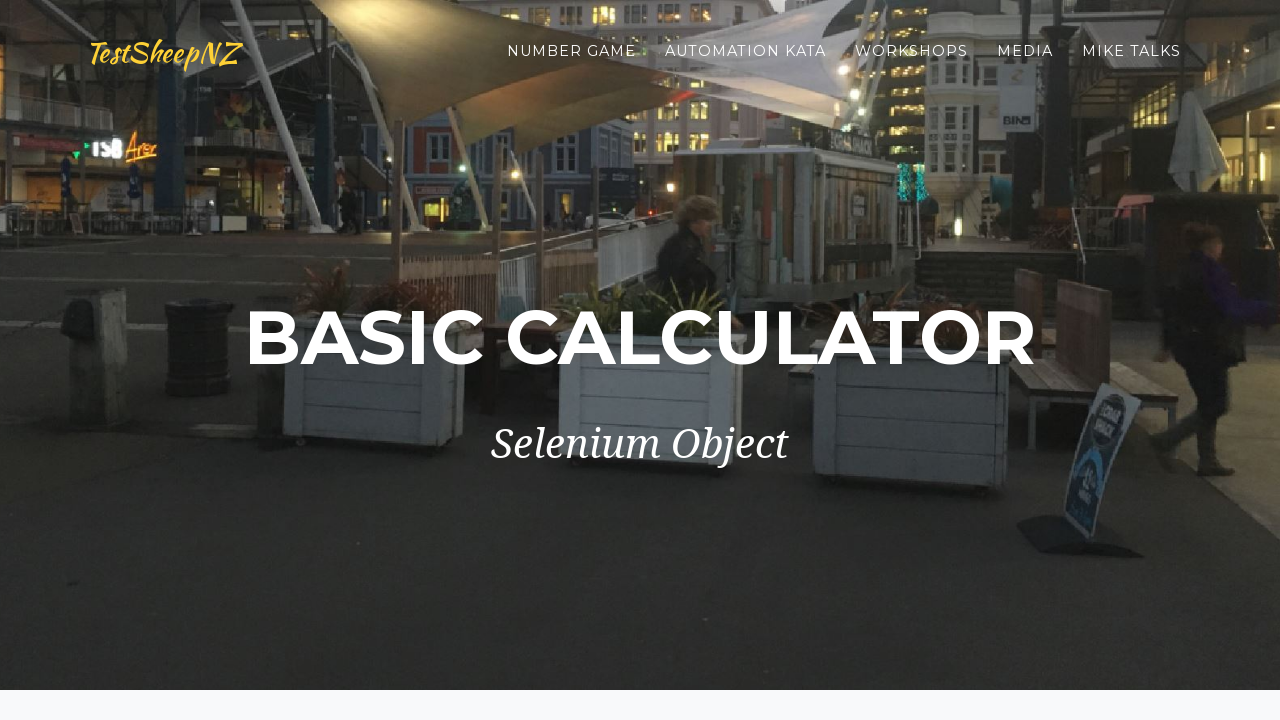

Filled first number field with '11' on #number1Field
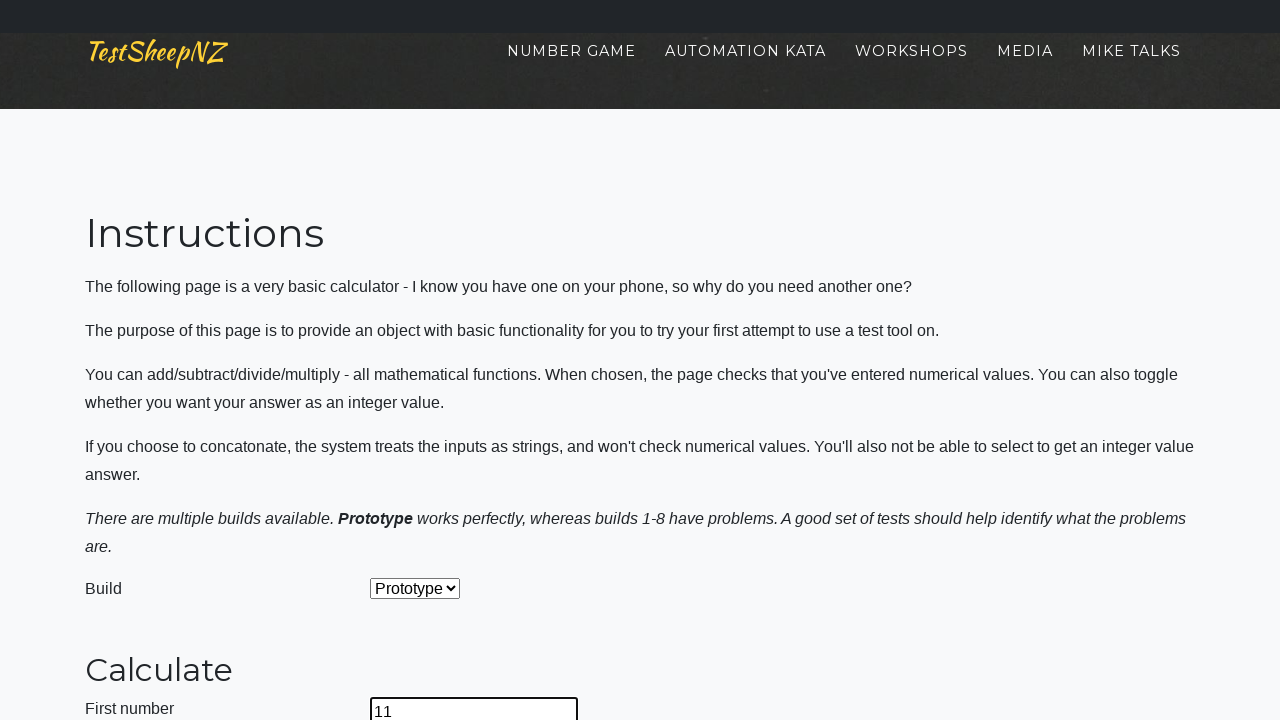

Filled second number field with '11' on #number2Field
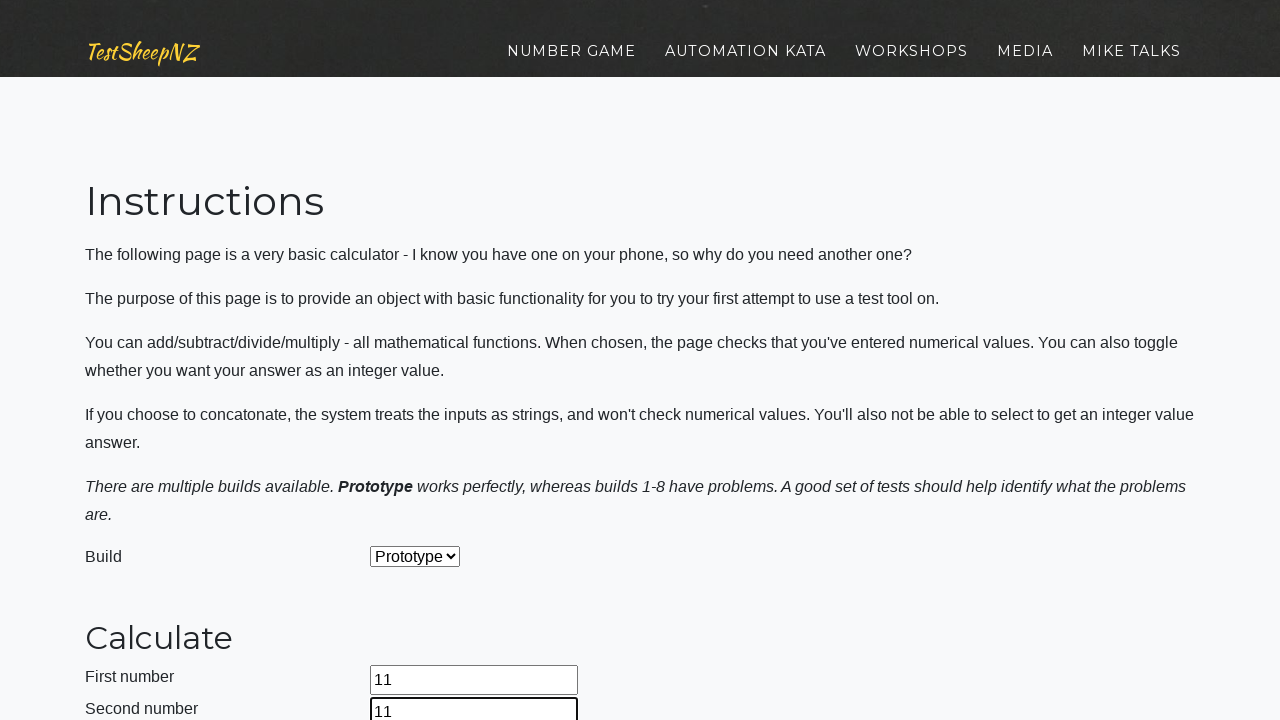

Clicked calculate button at (422, 361) on #calculateButton
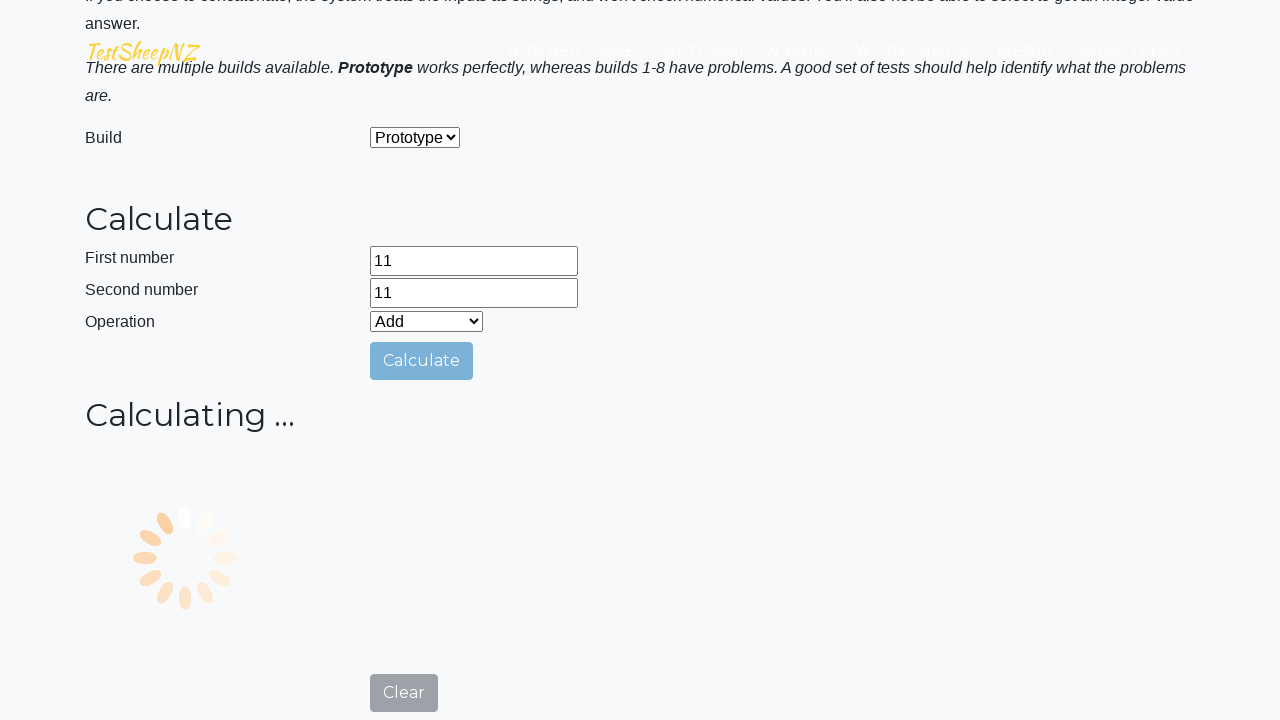

Waited 1 second for result to appear
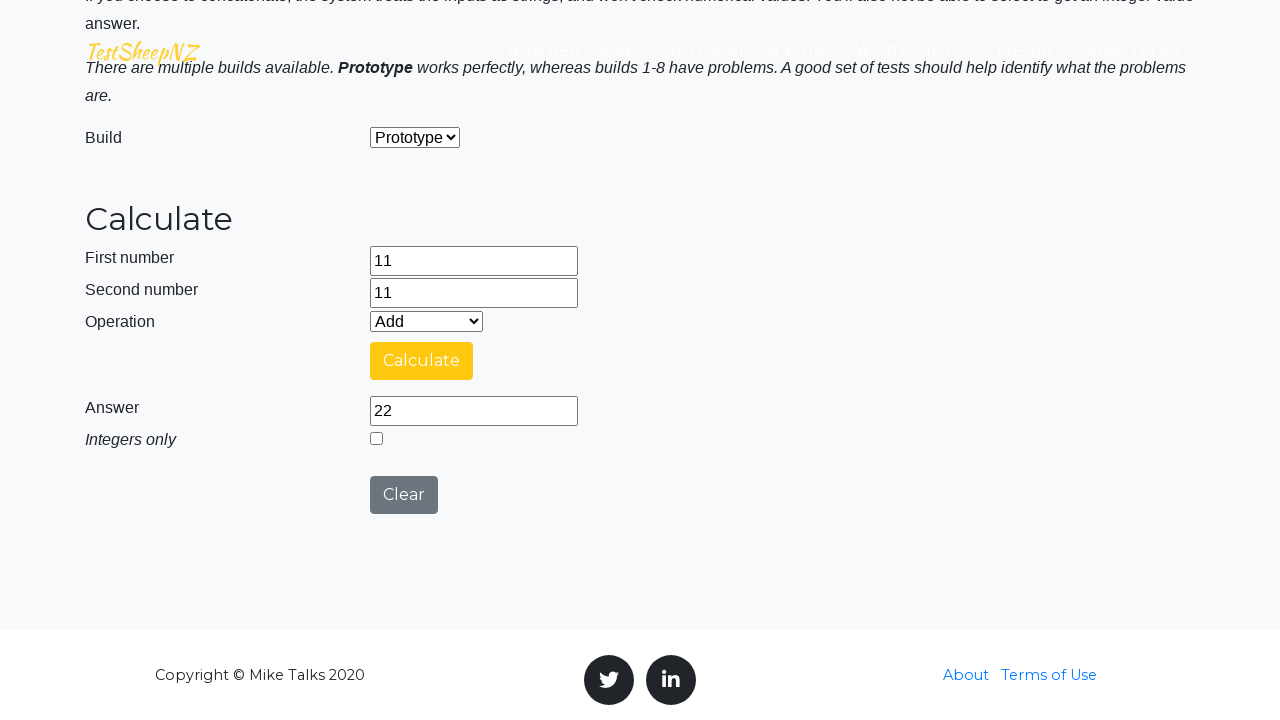

Verified answer field is visible
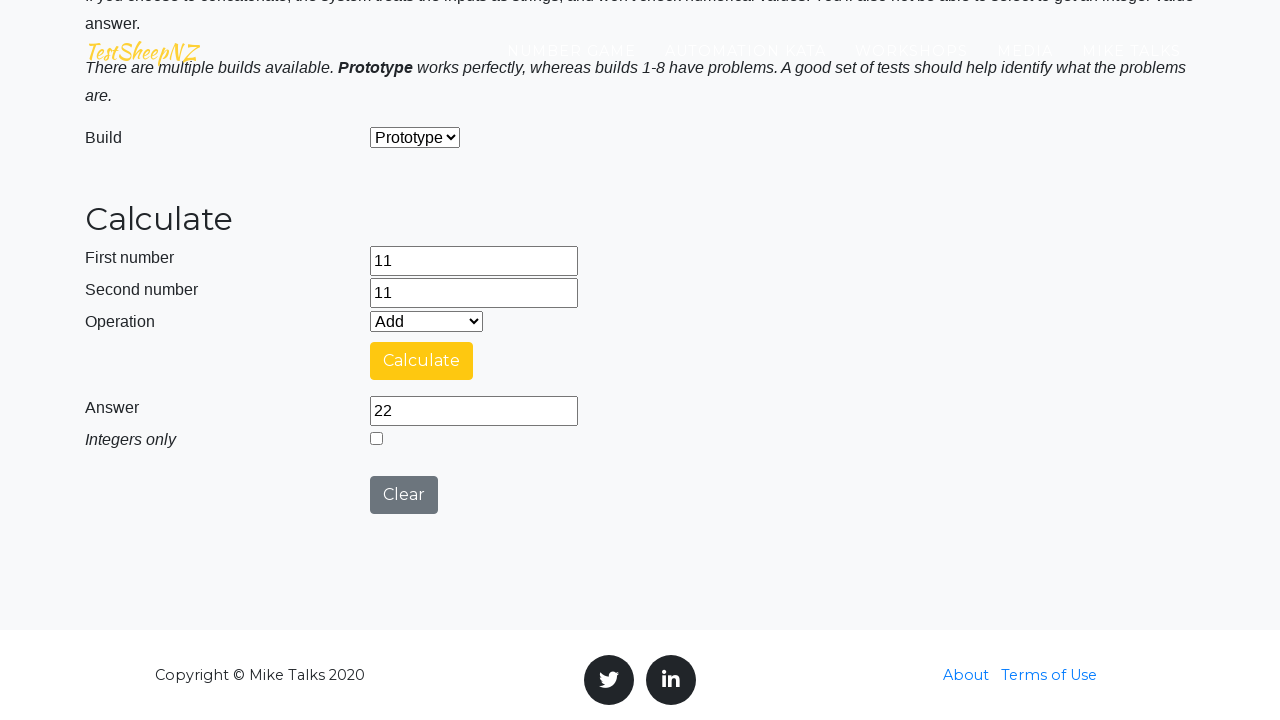

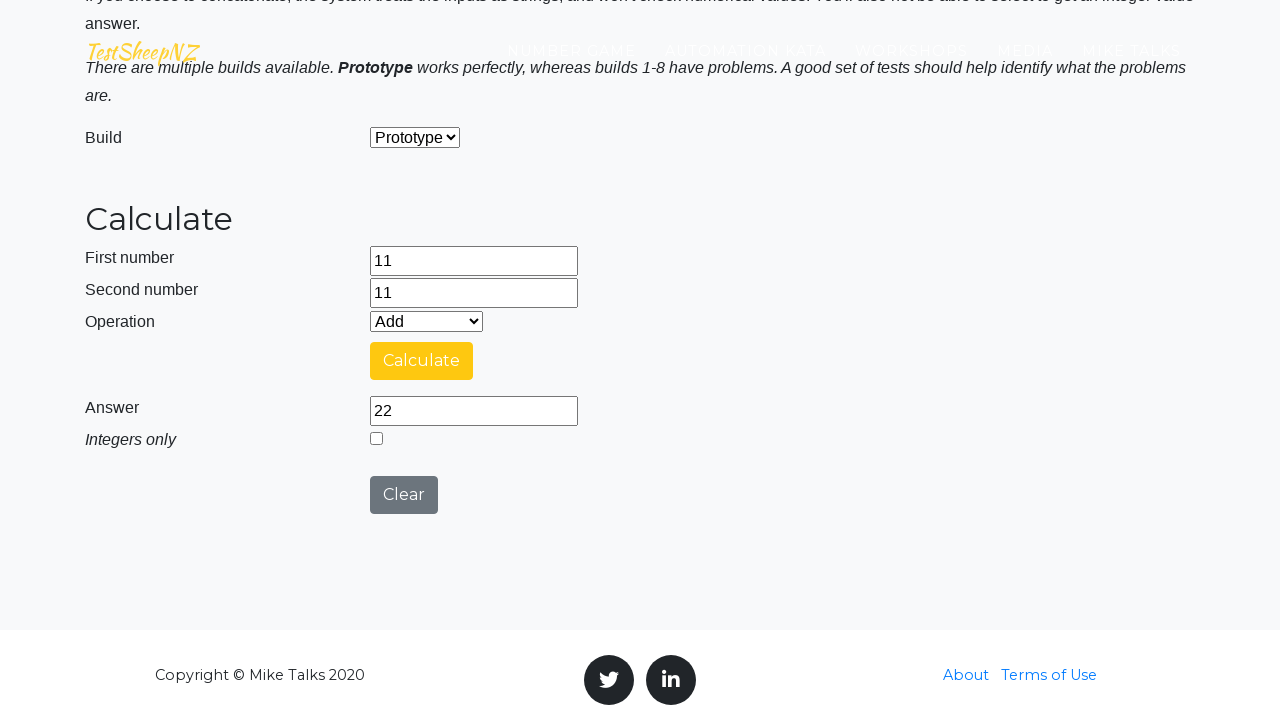